Tests the Back button on the answers page for question 3, verifying it returns to the question input

Starting URL: https://shemsvcollege.github.io/Trivia/

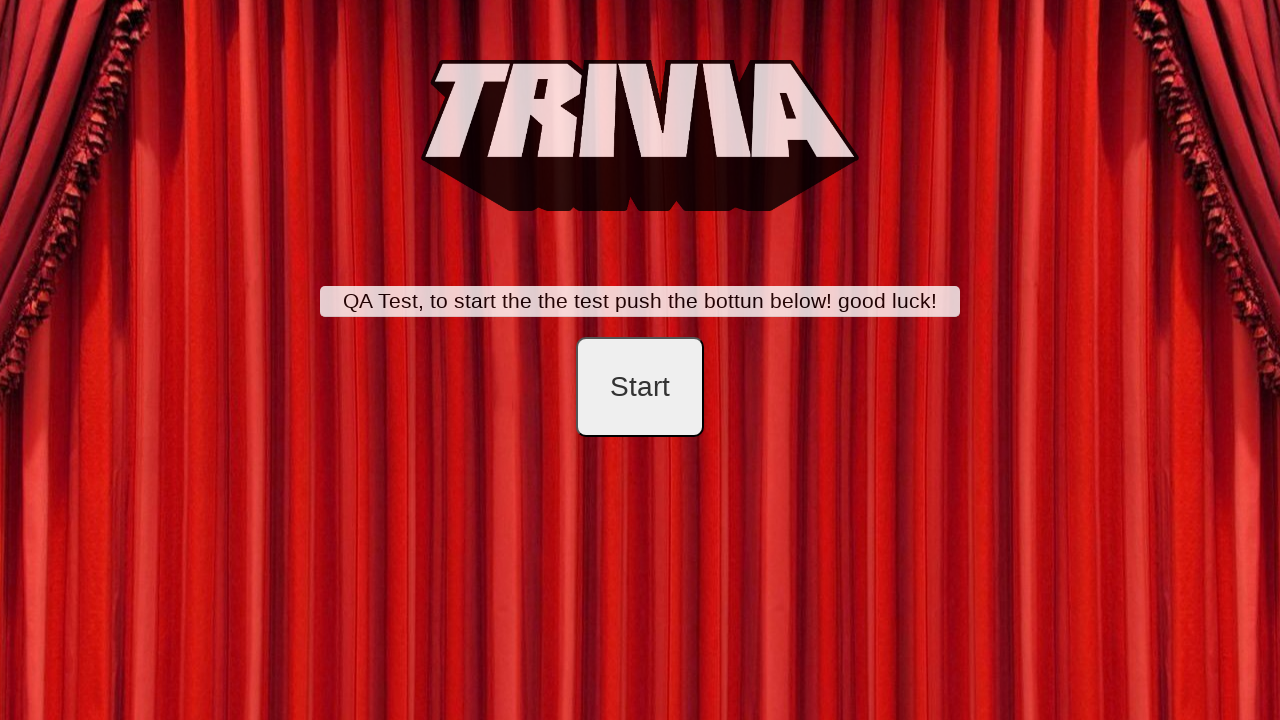

Clicked start button to begin trivia at (640, 387) on #startB
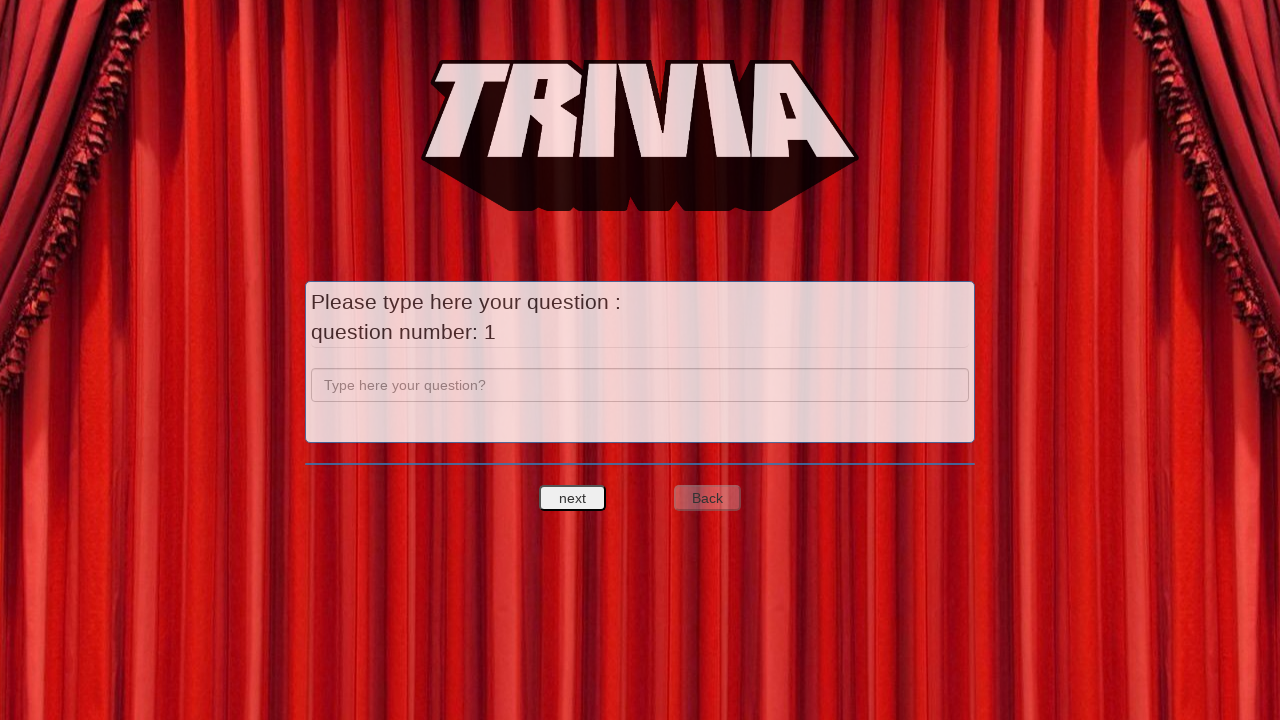

Filled question 1 input with 'a' on input[name='question']
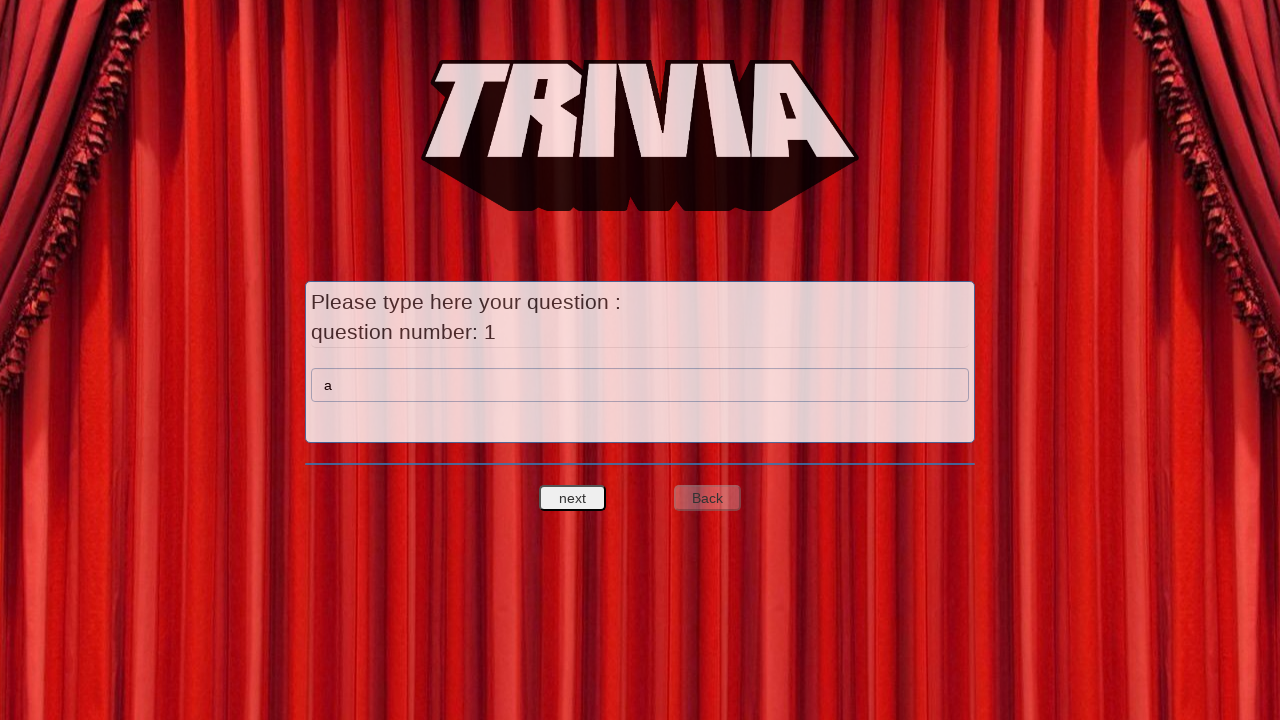

Clicked next button to proceed to answers for question 1 at (573, 498) on #nextquest
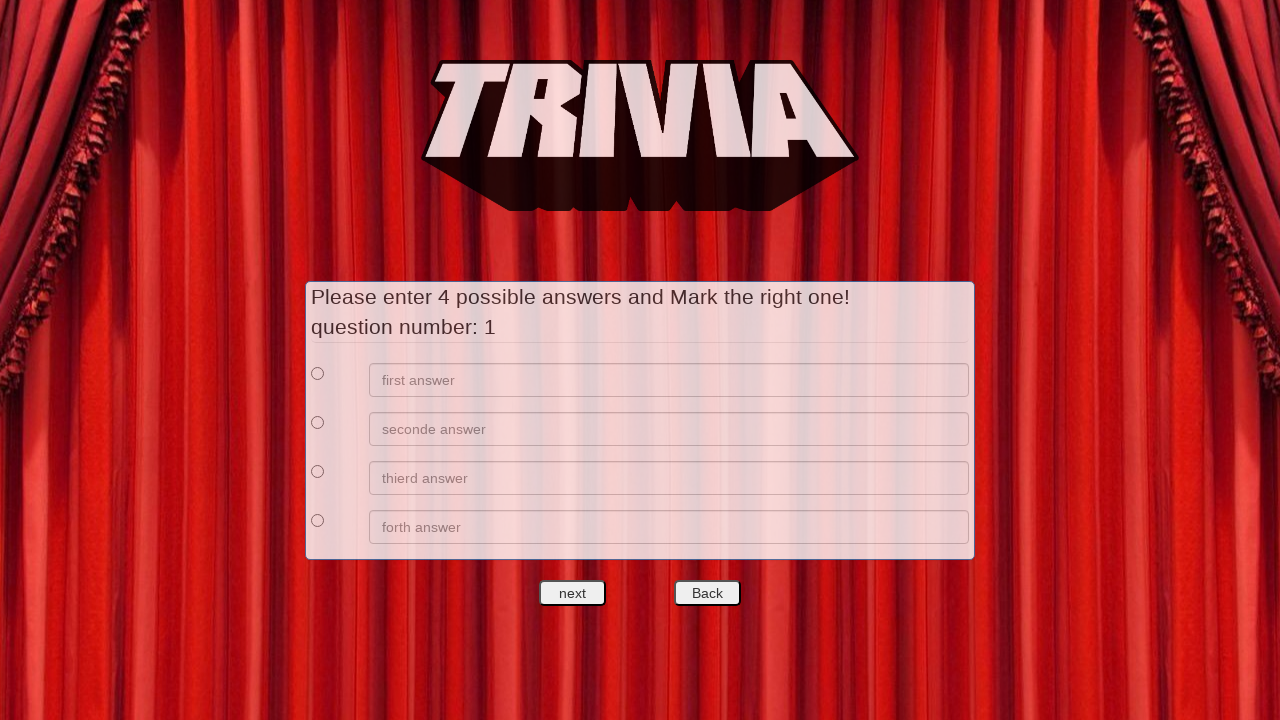

Filled answer 1 for question 1 with 'a' on //*[@id='answers']/div[1]/div[2]/input
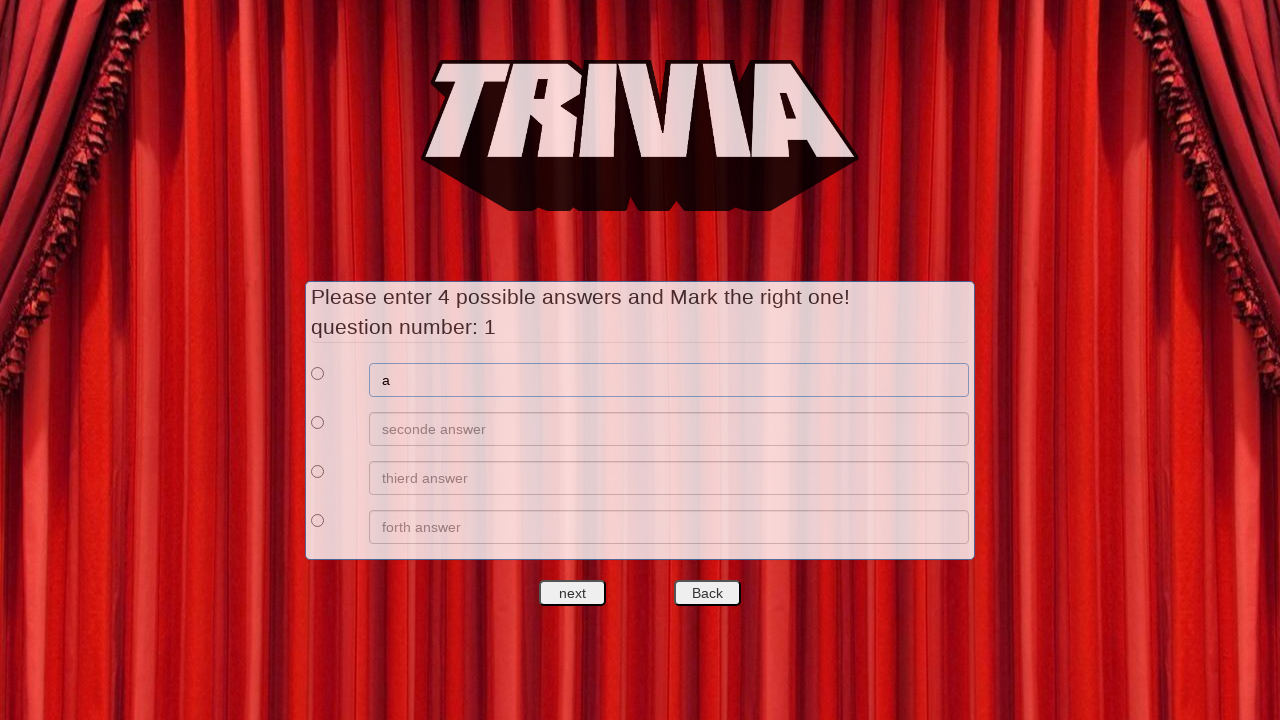

Filled answer 2 for question 1 with 'b' on //*[@id='answers']/div[2]/div[2]/input
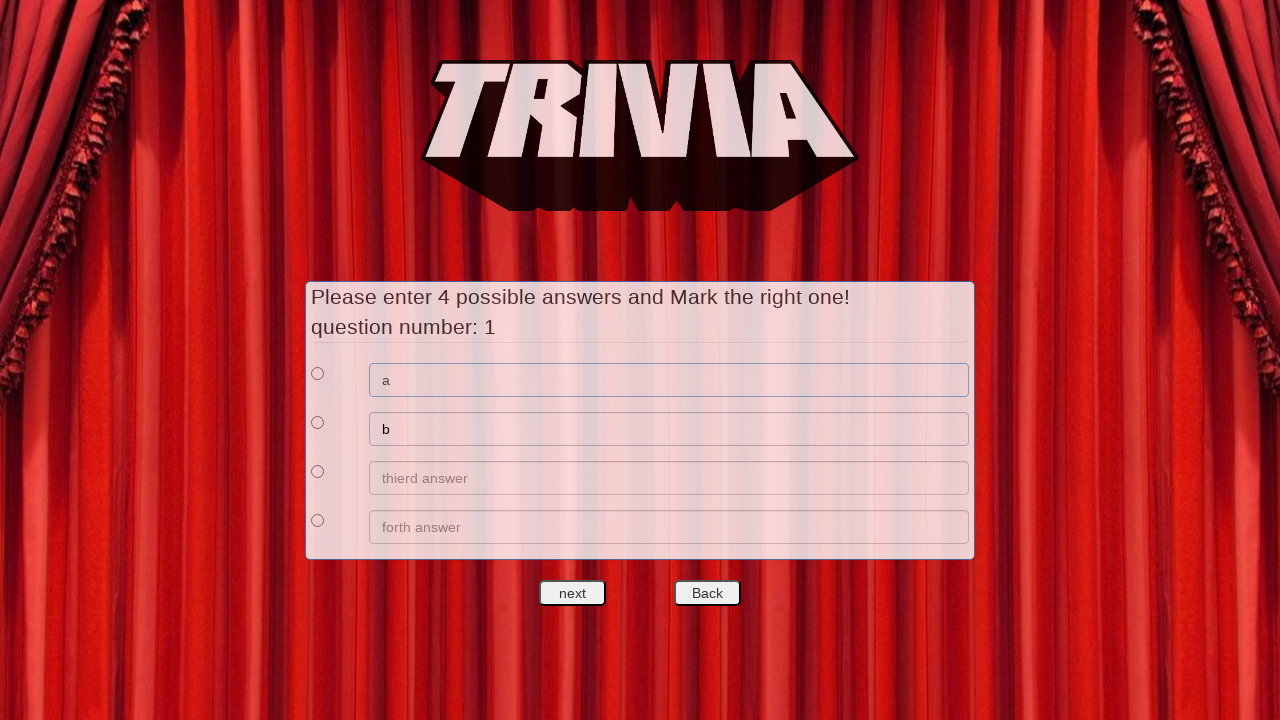

Filled answer 3 for question 1 with 'c' on //*[@id='answers']/div[3]/div[2]/input
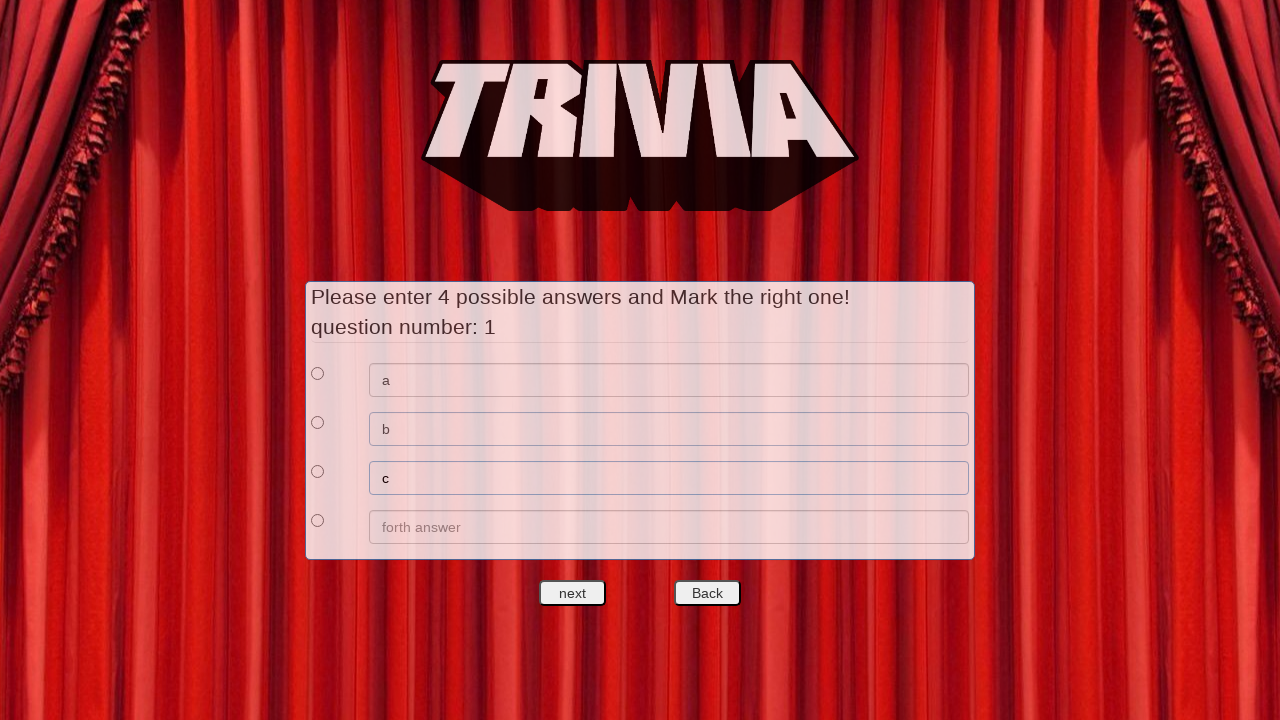

Filled answer 4 for question 1 with 'd' on //*[@id='answers']/div[4]/div[2]/input
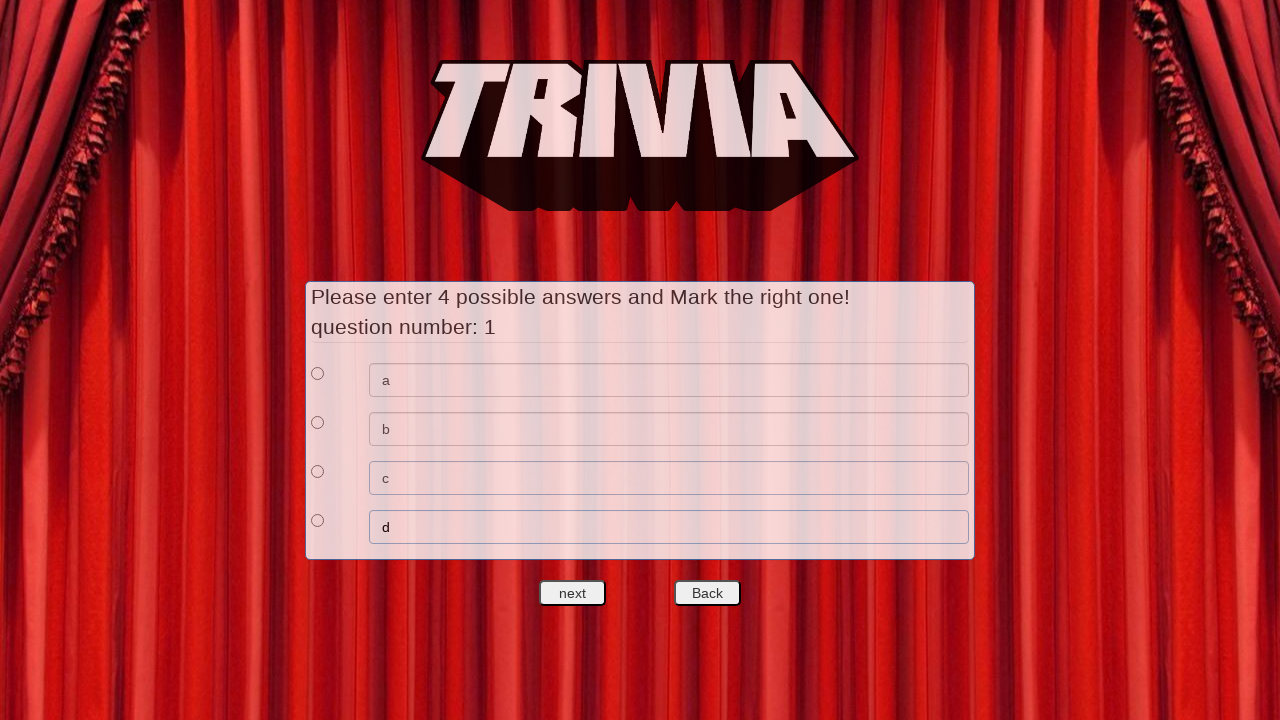

Selected first answer as correct for question 1 at (318, 373) on xpath=//*[@id='answers']/div[1]/div[1]/input
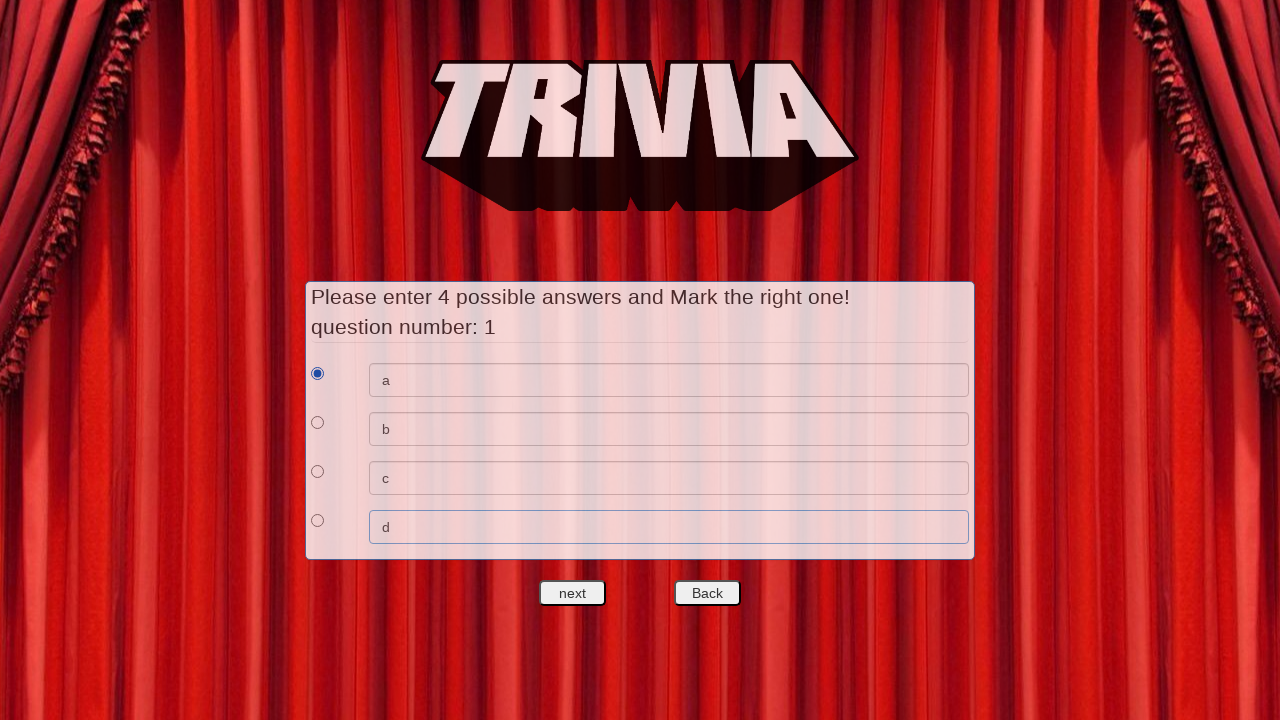

Clicked next button to proceed to question 2 at (573, 593) on #nextquest
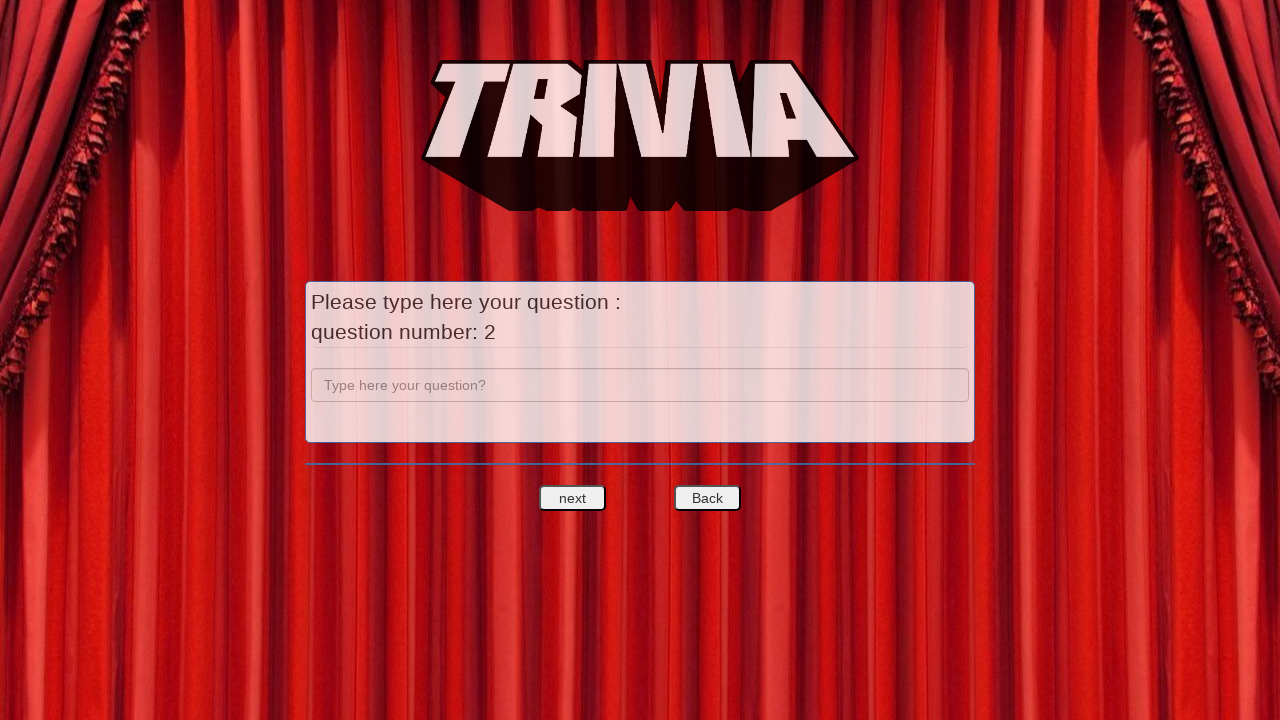

Filled question 2 input with 'b' on input[name='question']
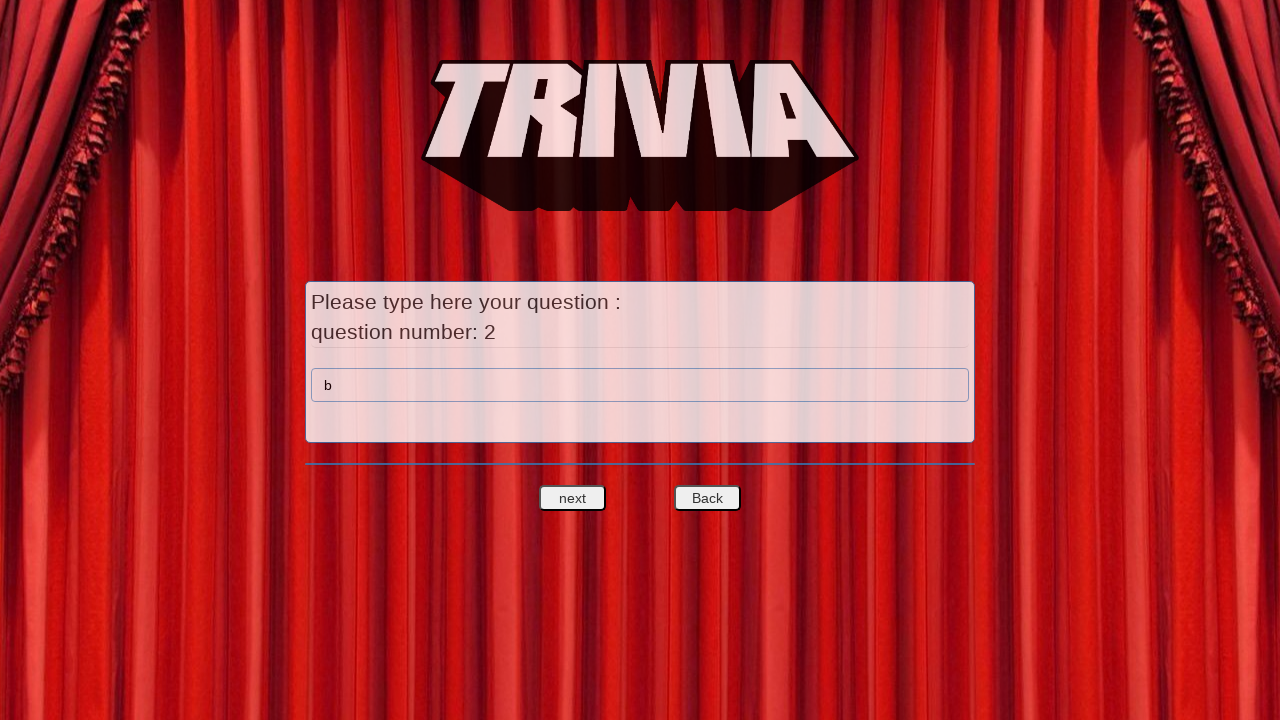

Clicked next button to proceed to answers for question 2 at (573, 498) on #nextquest
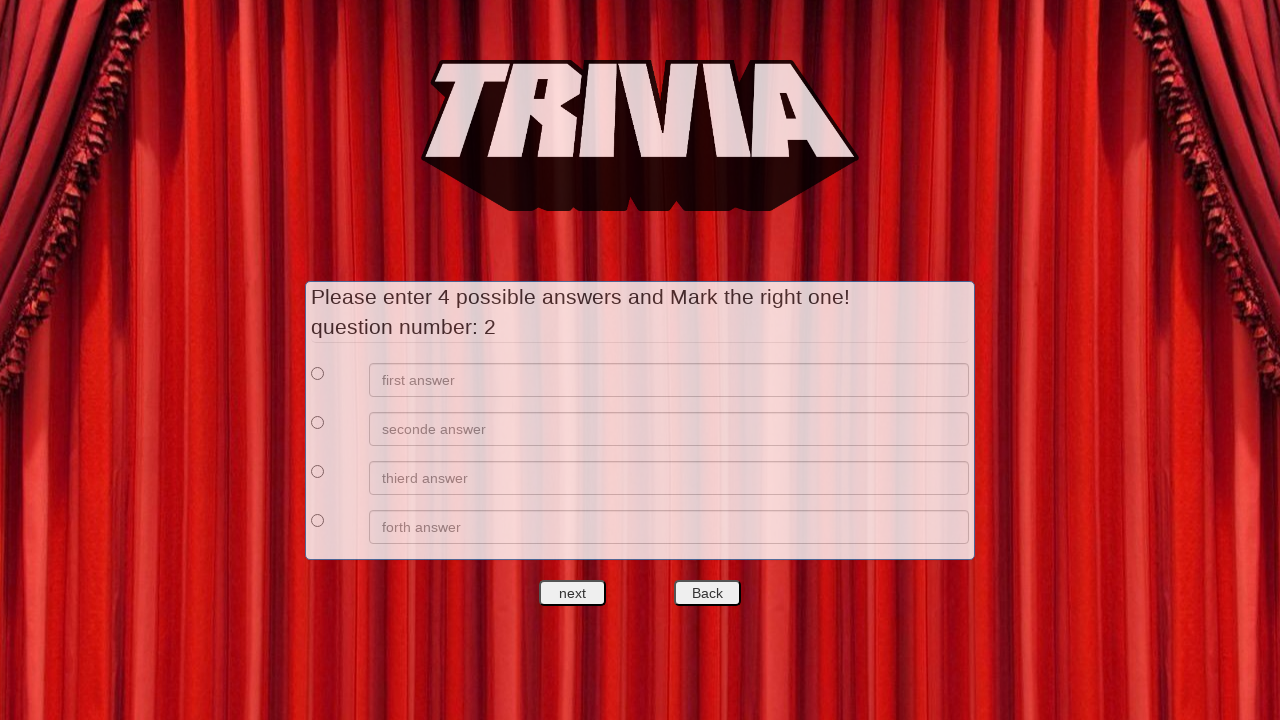

Filled answer 1 for question 2 with 'e' on //*[@id='answers']/div[1]/div[2]/input
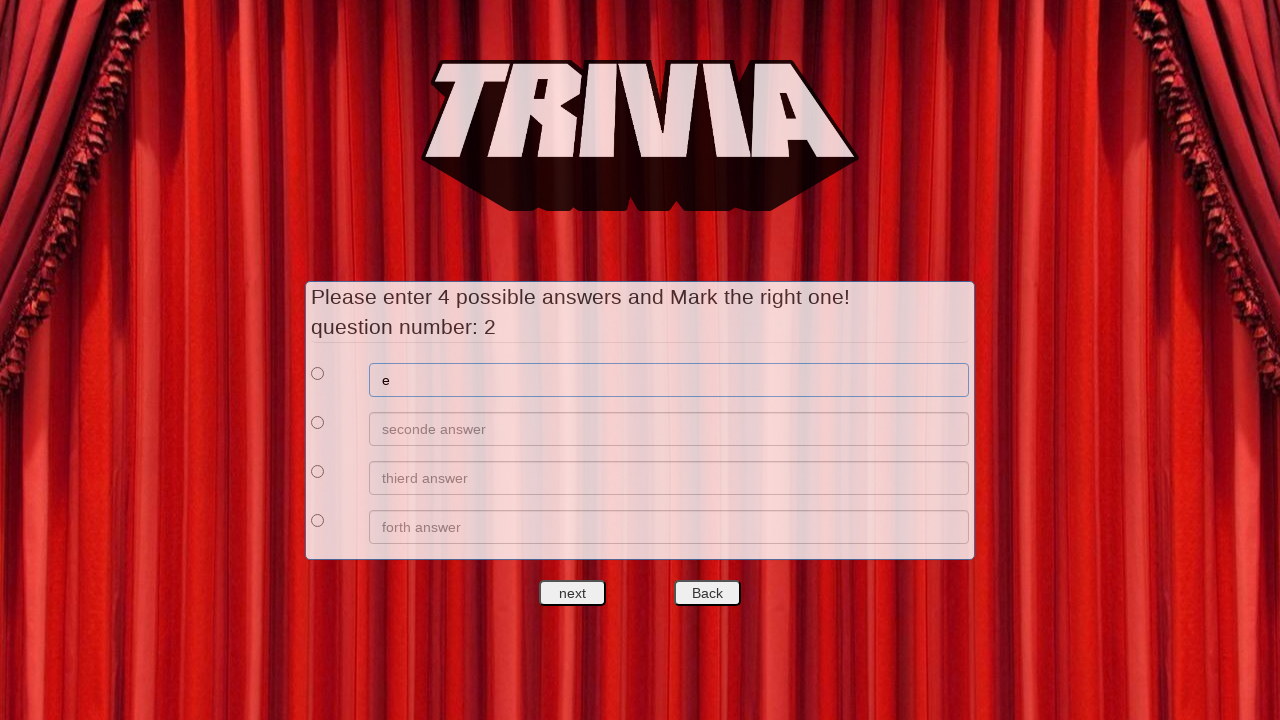

Filled answer 2 for question 2 with 'f' on //*[@id='answers']/div[2]/div[2]/input
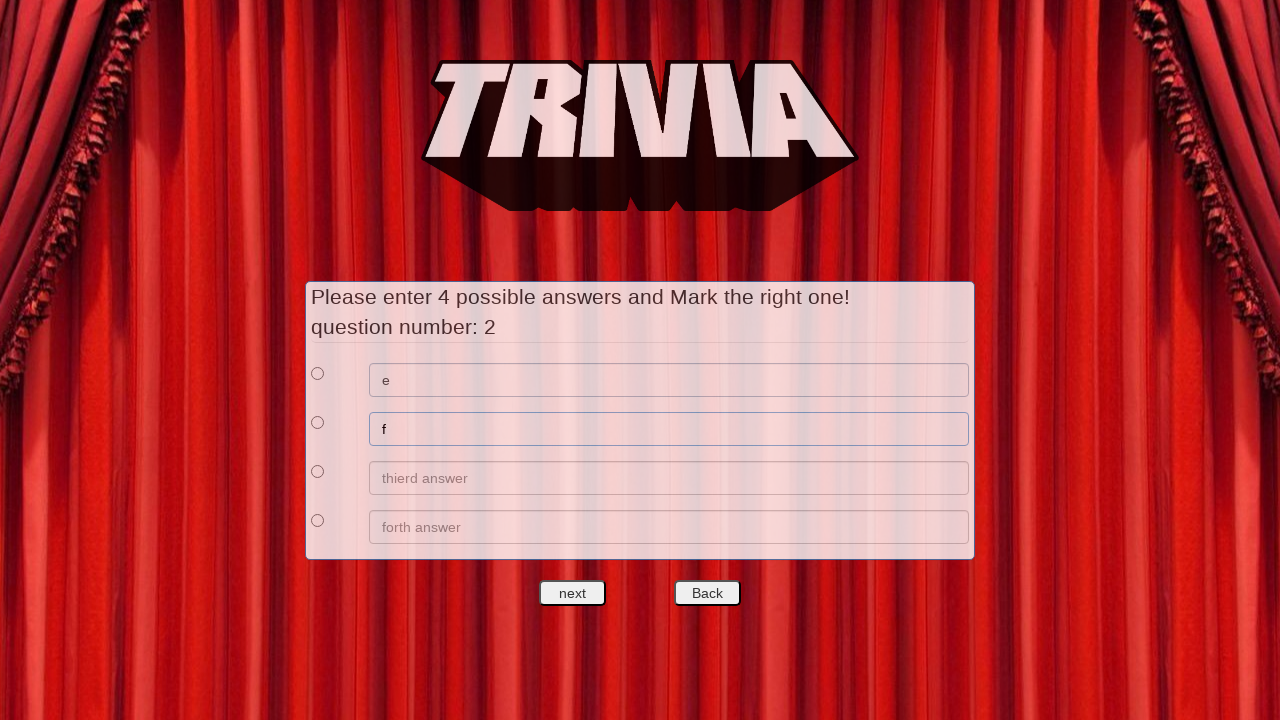

Filled answer 3 for question 2 with 'g' on //*[@id='answers']/div[3]/div[2]/input
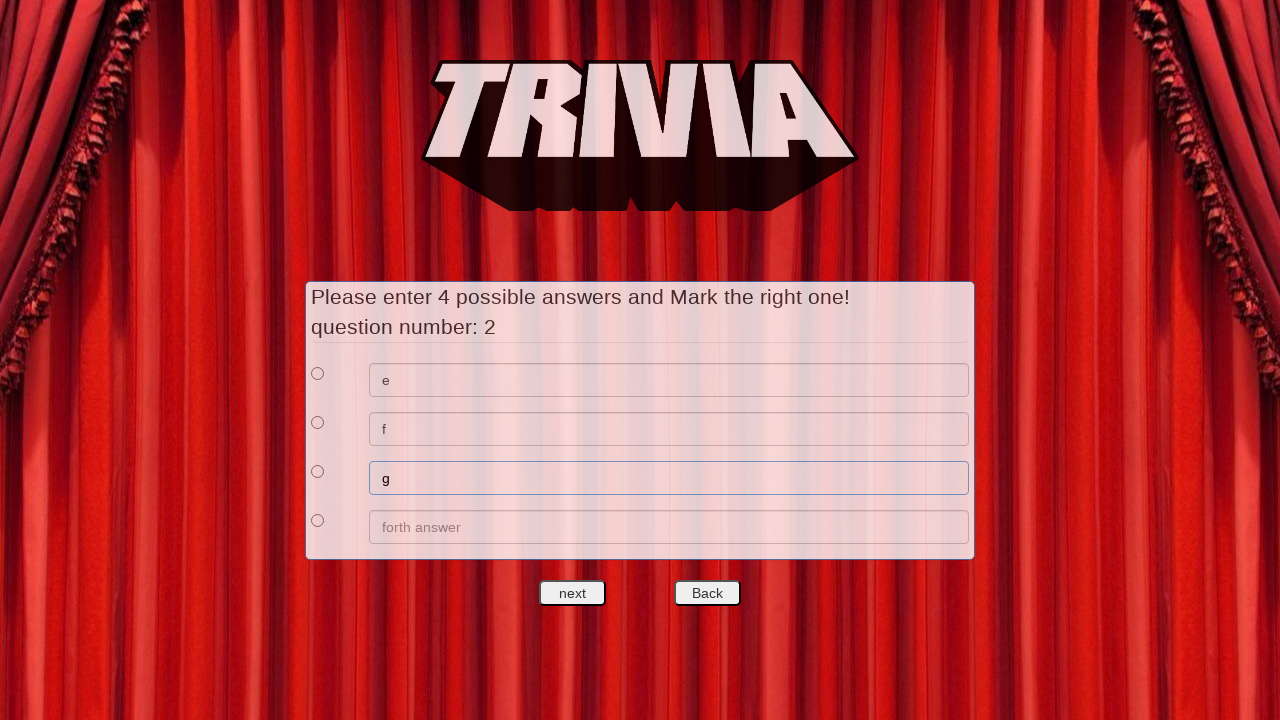

Filled answer 4 for question 2 with 'h' on //*[@id='answers']/div[4]/div[2]/input
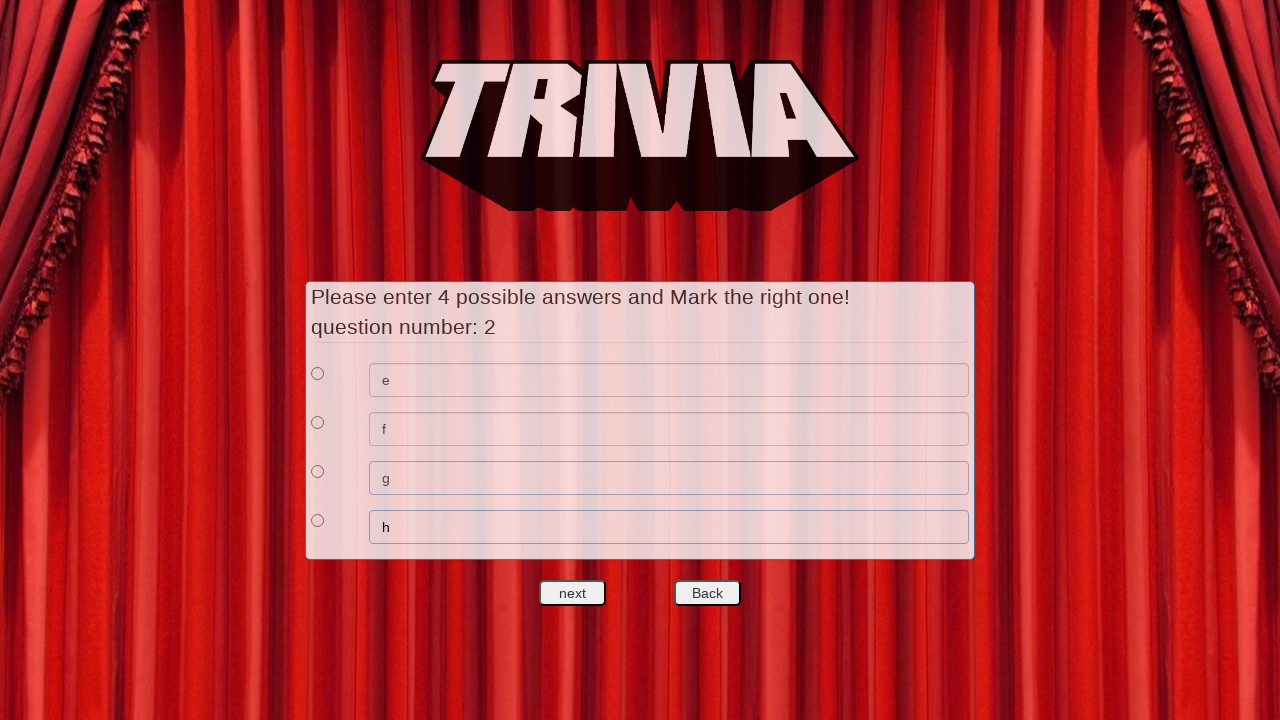

Selected first answer as correct for question 2 at (318, 373) on xpath=//*[@id='answers']/div[1]/div[1]/input
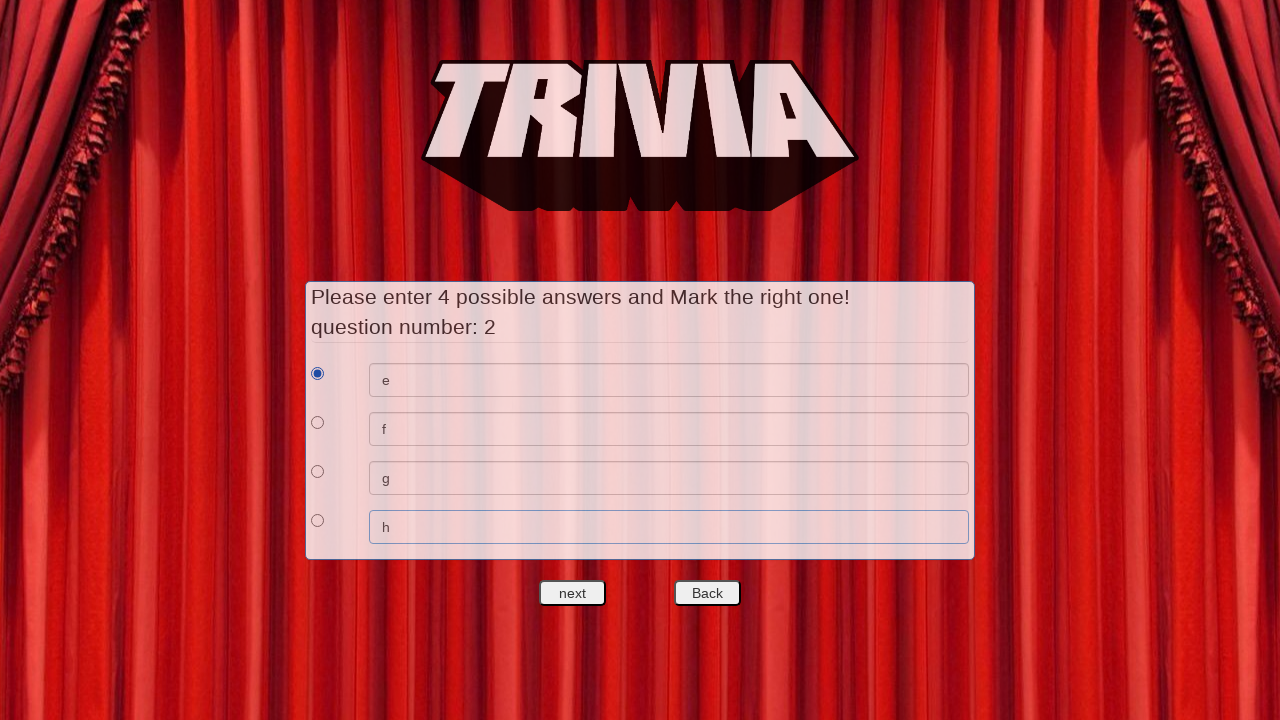

Clicked next button to proceed to question 3 at (573, 593) on #nextquest
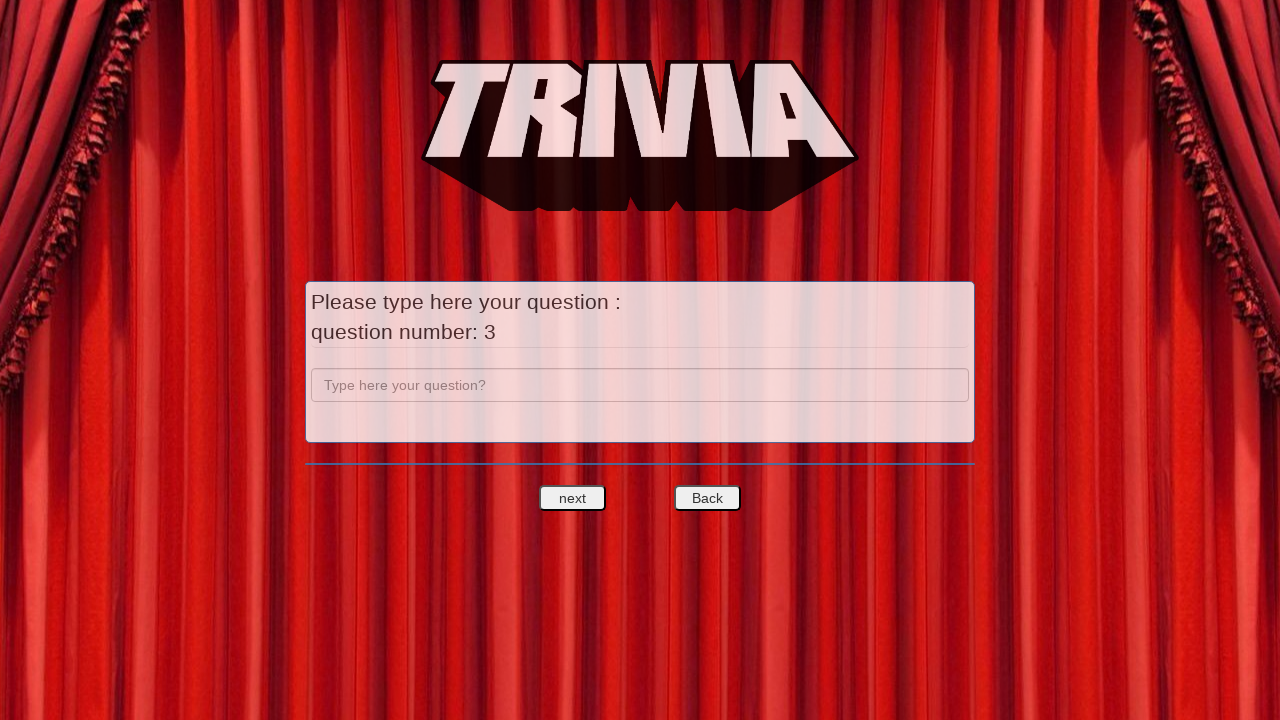

Filled question 3 input with 'c' on input[name='question']
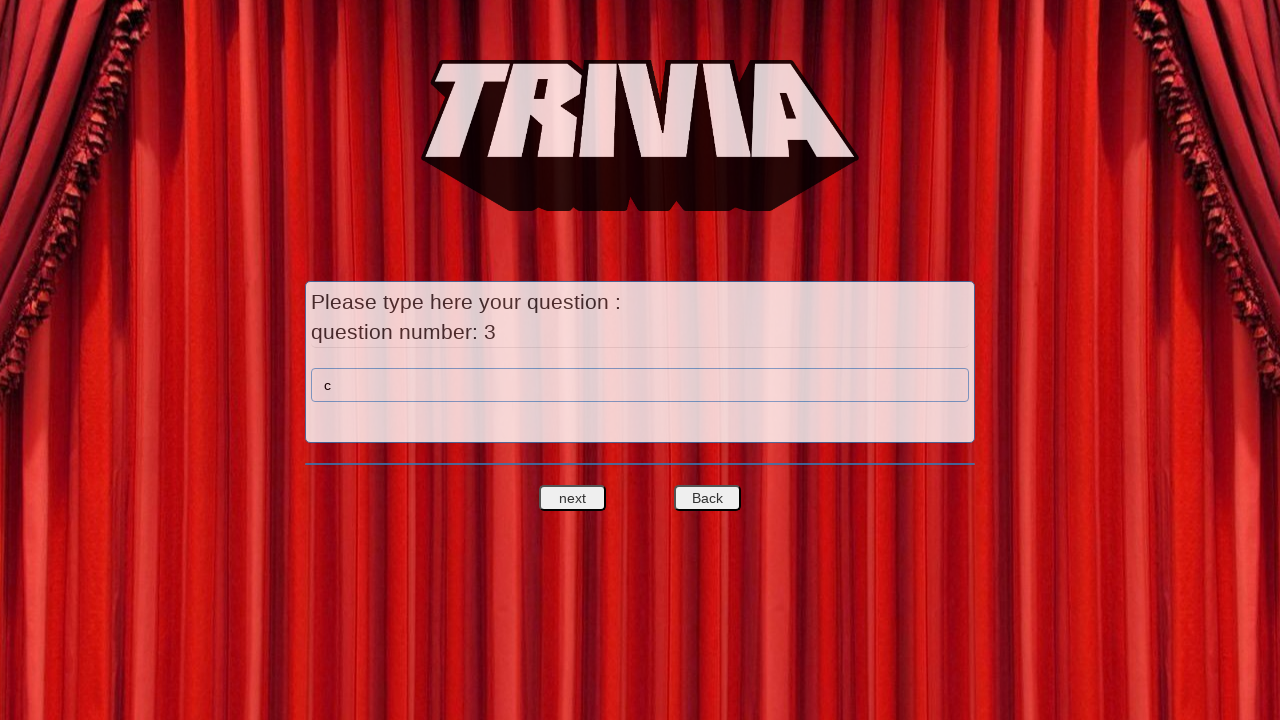

Clicked next button to proceed to answers for question 3 at (573, 498) on #nextquest
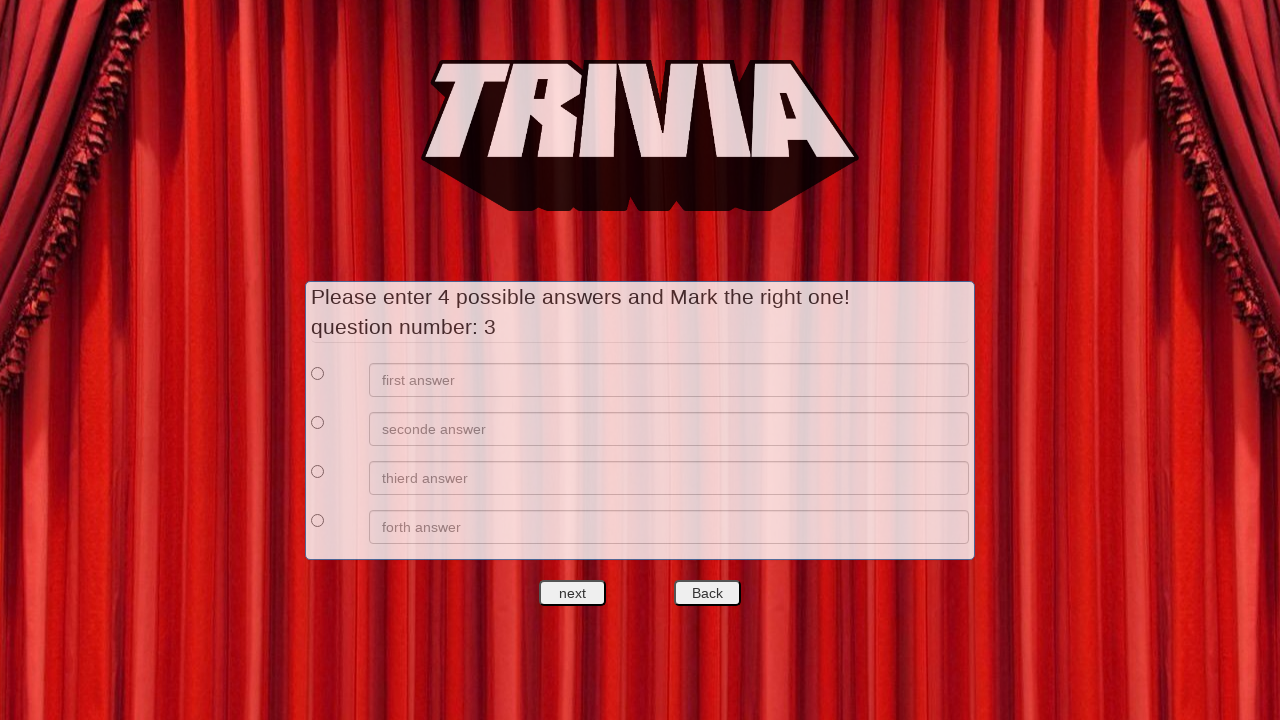

Clicked back button on question 3 answers page at (707, 593) on #backquest
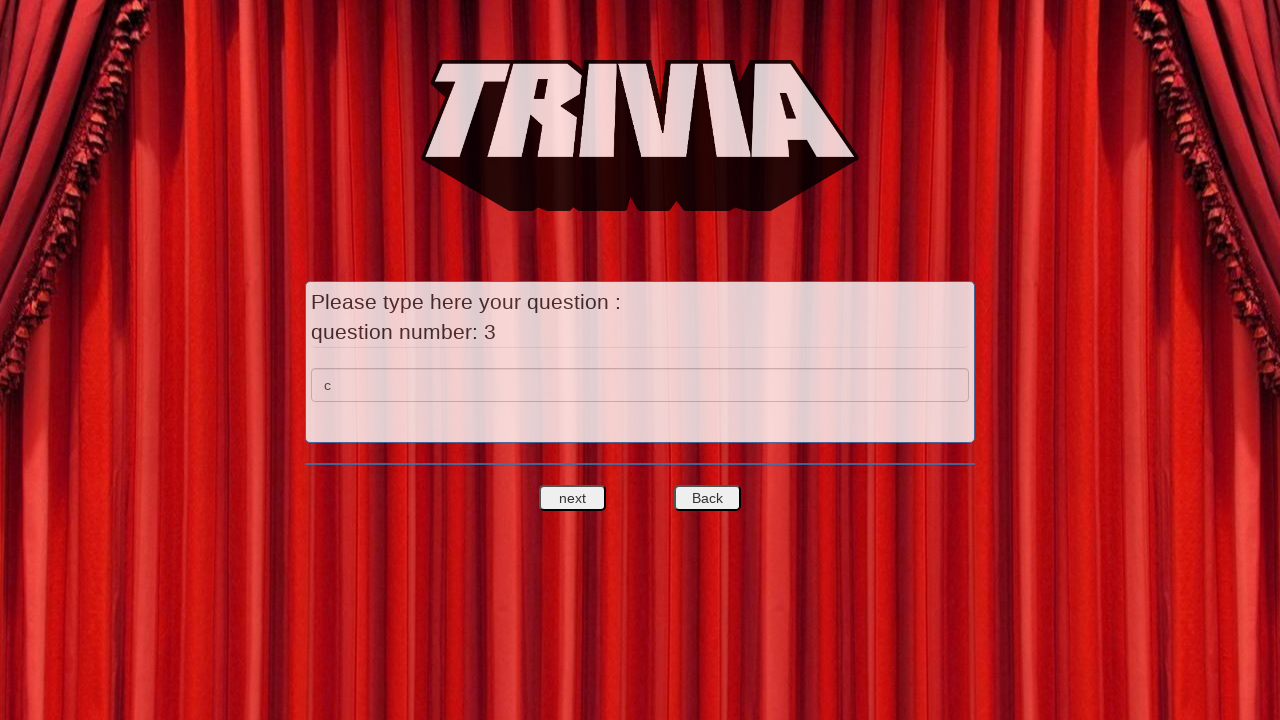

Verified that question input field is displayed after clicking back button
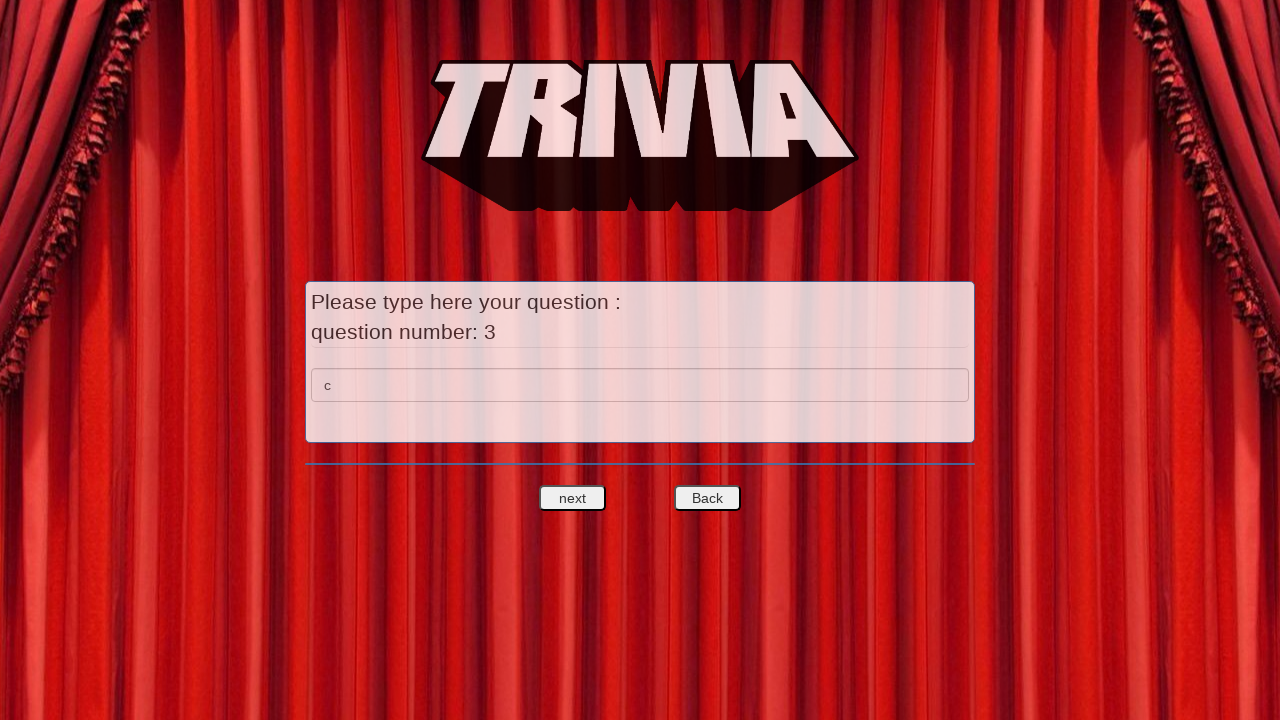

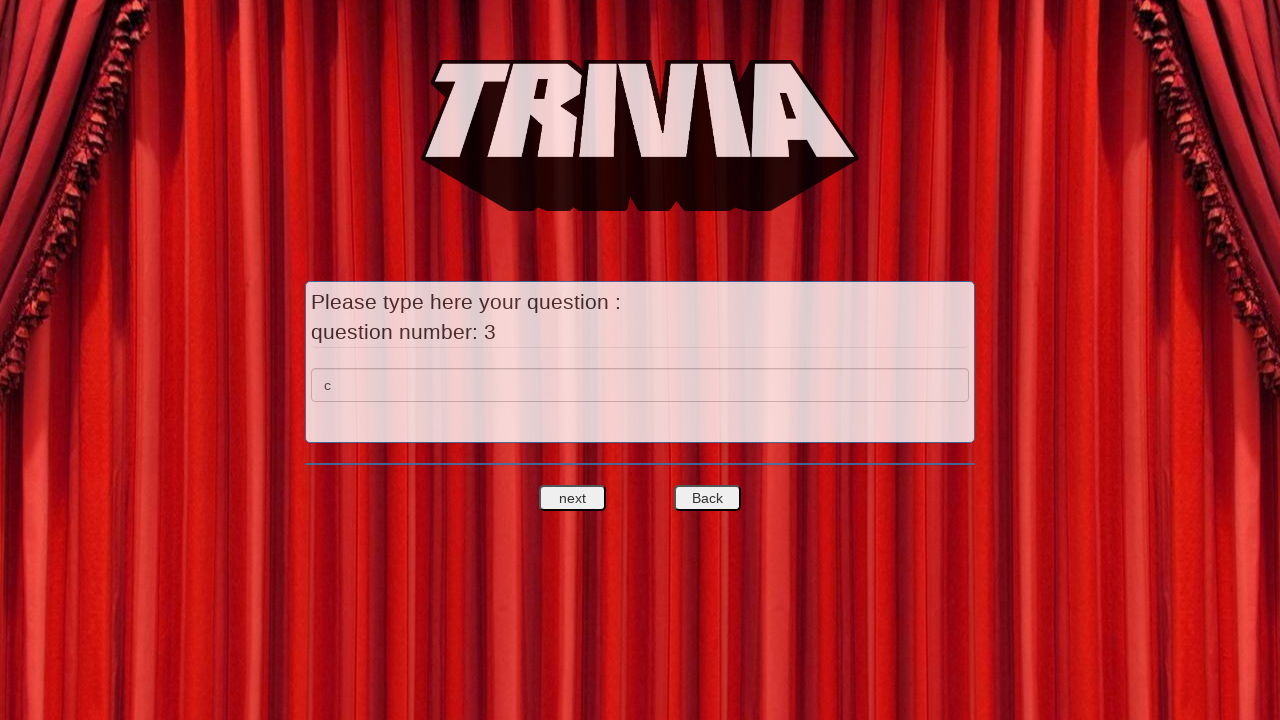